Tests an explicit wait scenario by waiting for a price to decrease to $100, clicking a book button, solving a mathematical problem, and submitting the answer

Starting URL: http://suninjuly.github.io/explicit_wait2.html

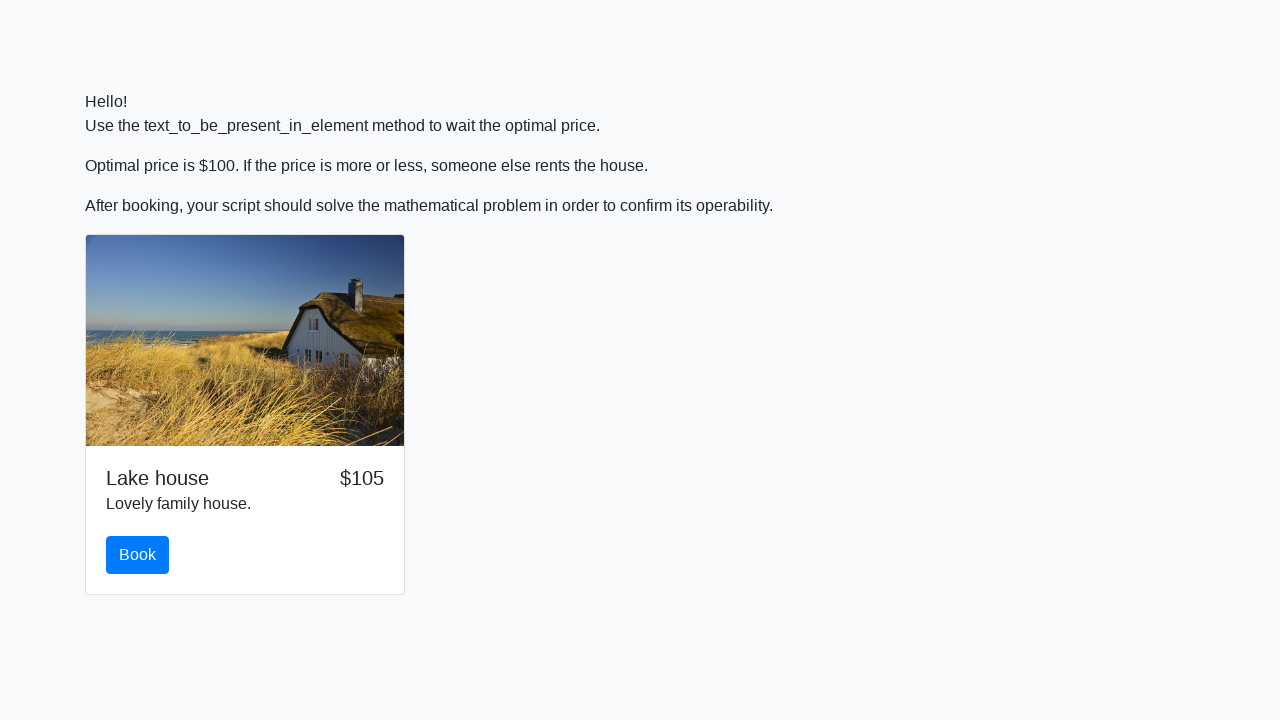

Waited for price to decrease to $100
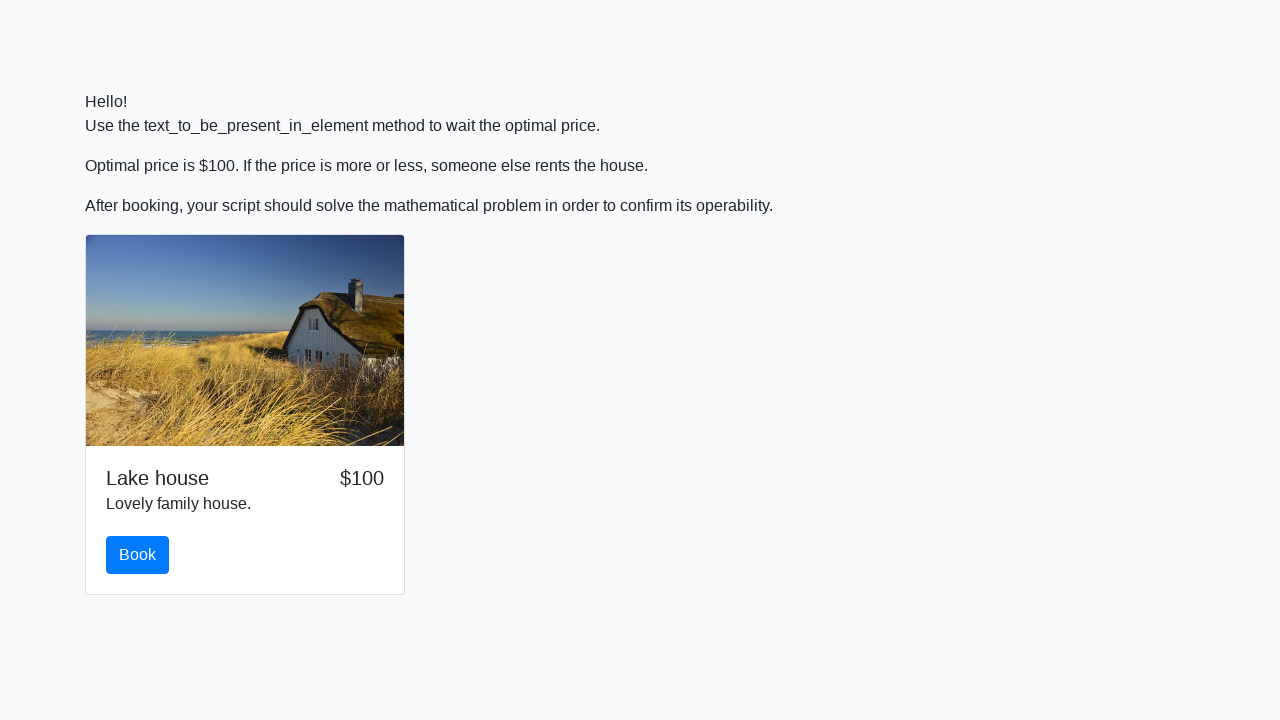

Clicked the Book button at (138, 555) on #book
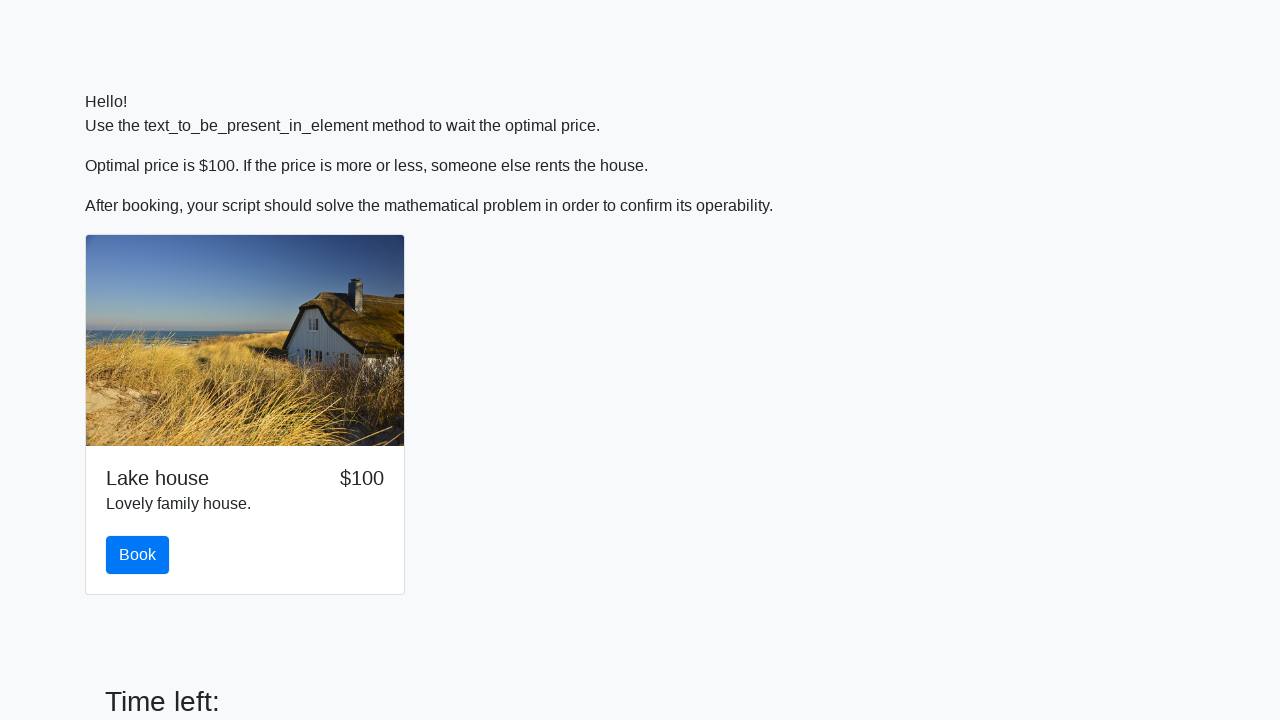

Retrieved math problem input value: 196
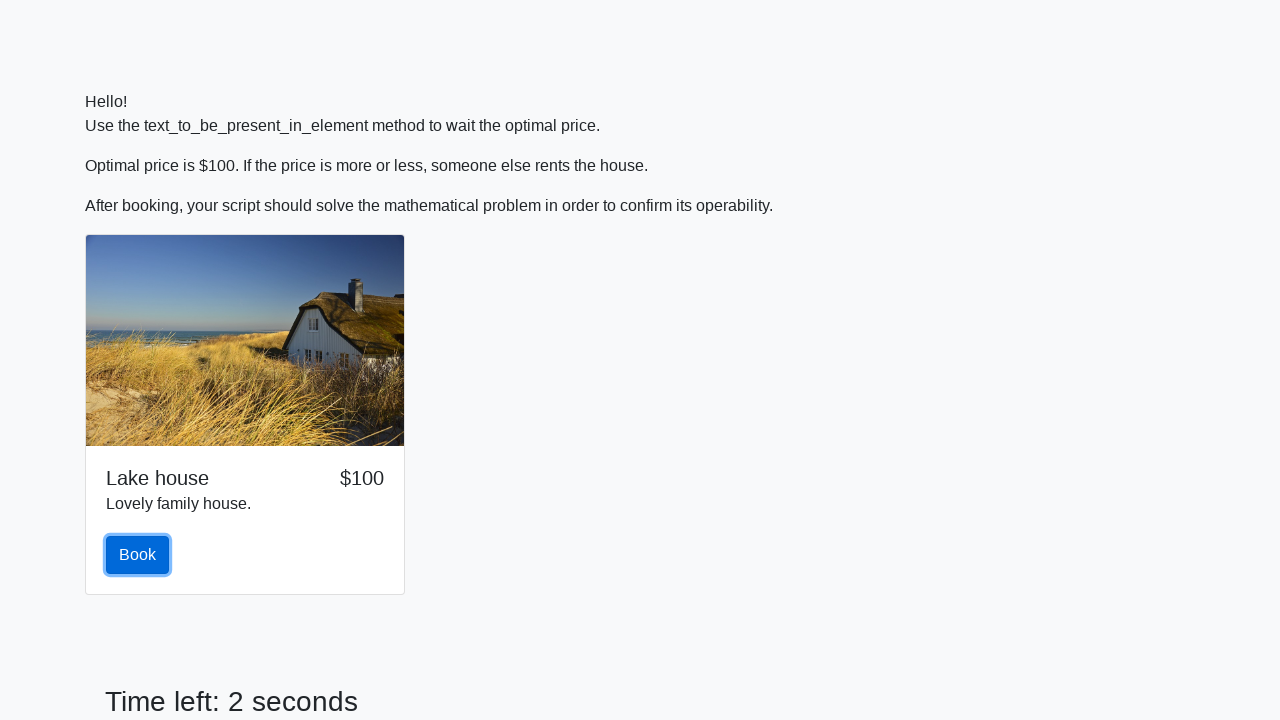

Calculated answer to math problem: 2.4225311801747504
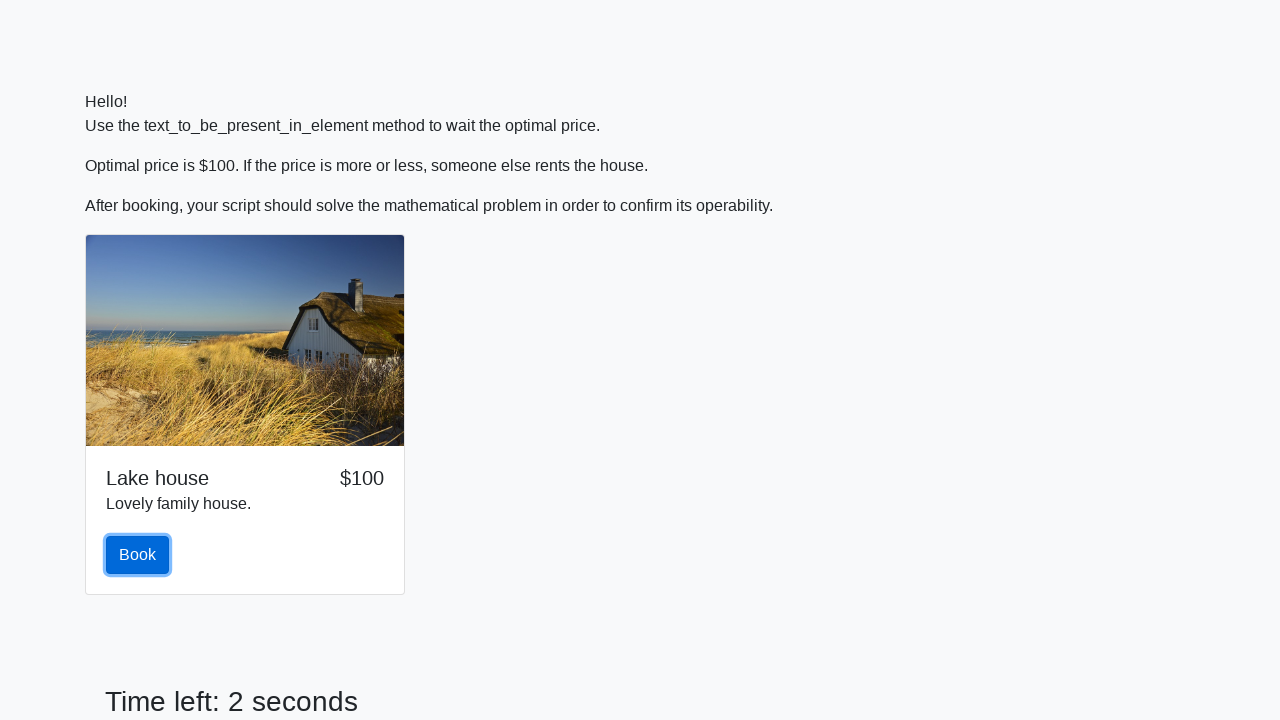

Filled answer field with calculated result on #answer
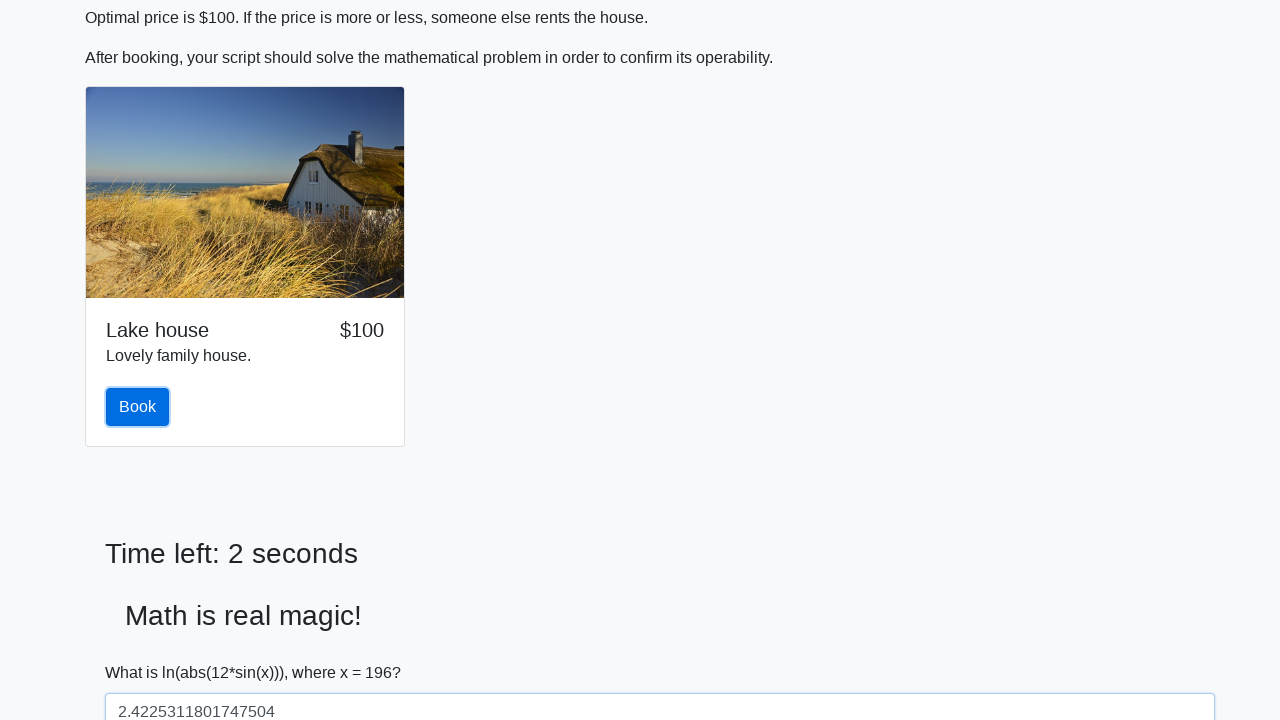

Clicked the solve button at (143, 651) on #solve
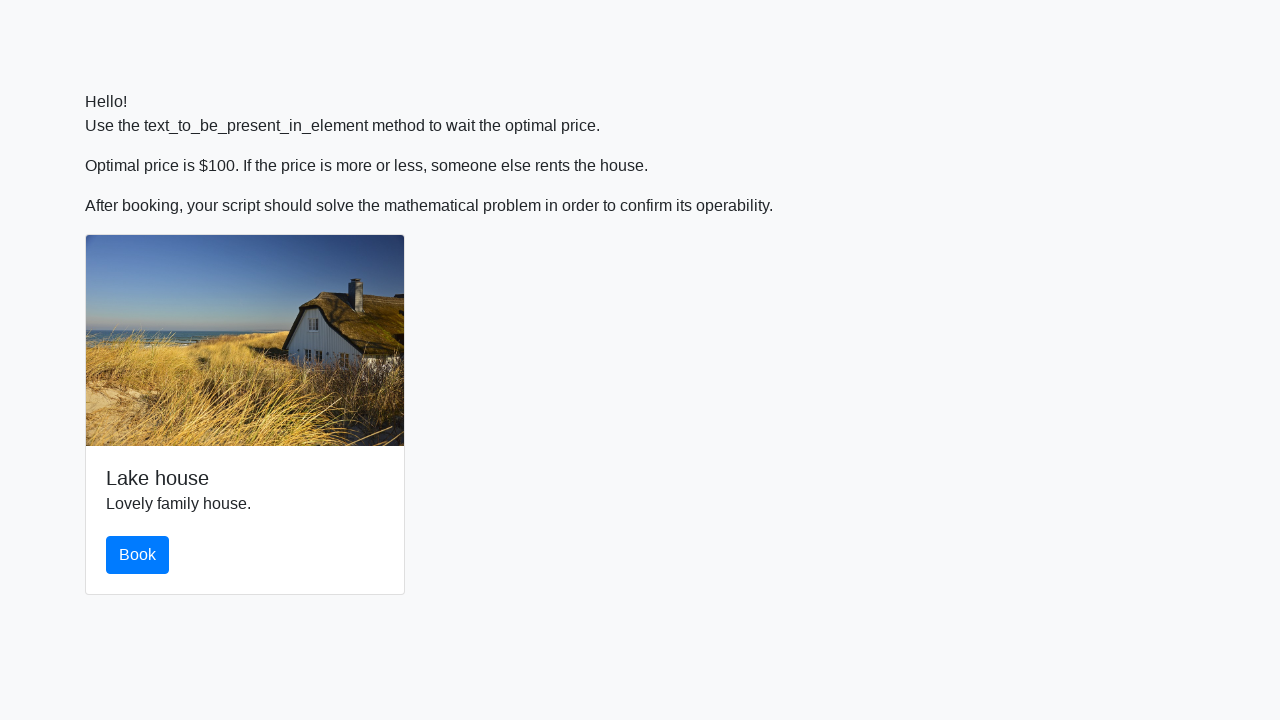

Set up dialog handler to accept alerts
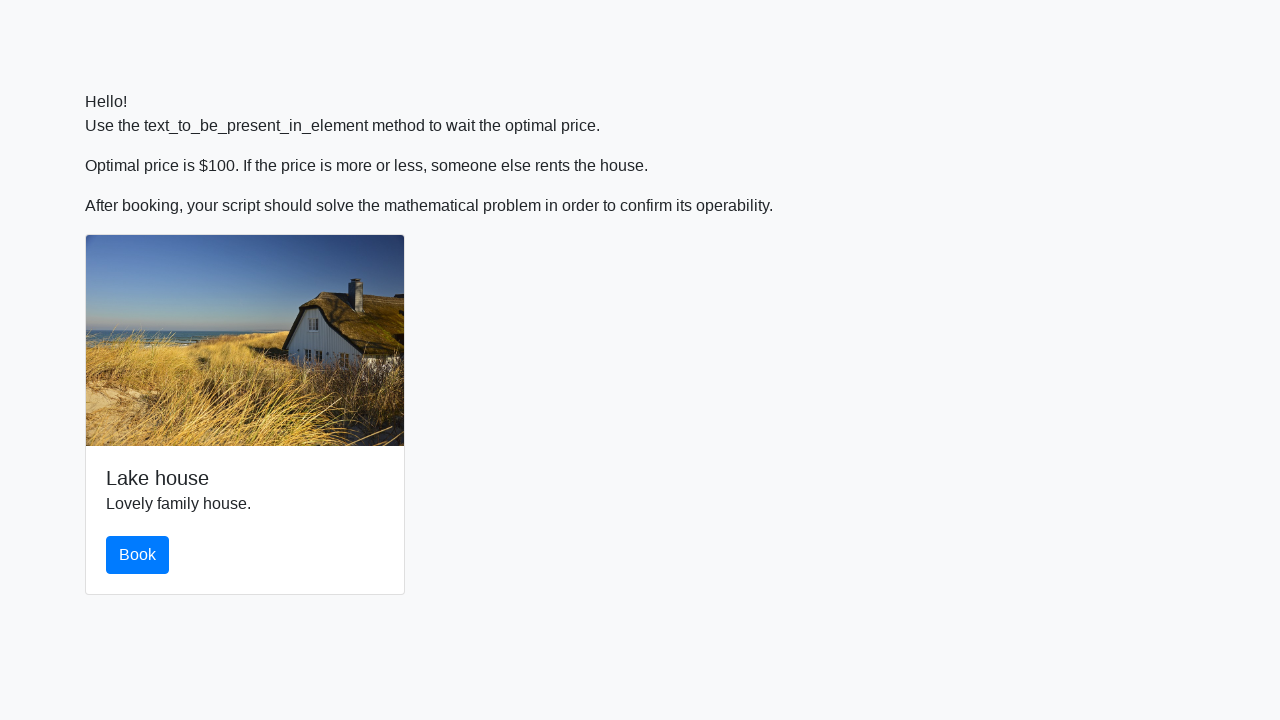

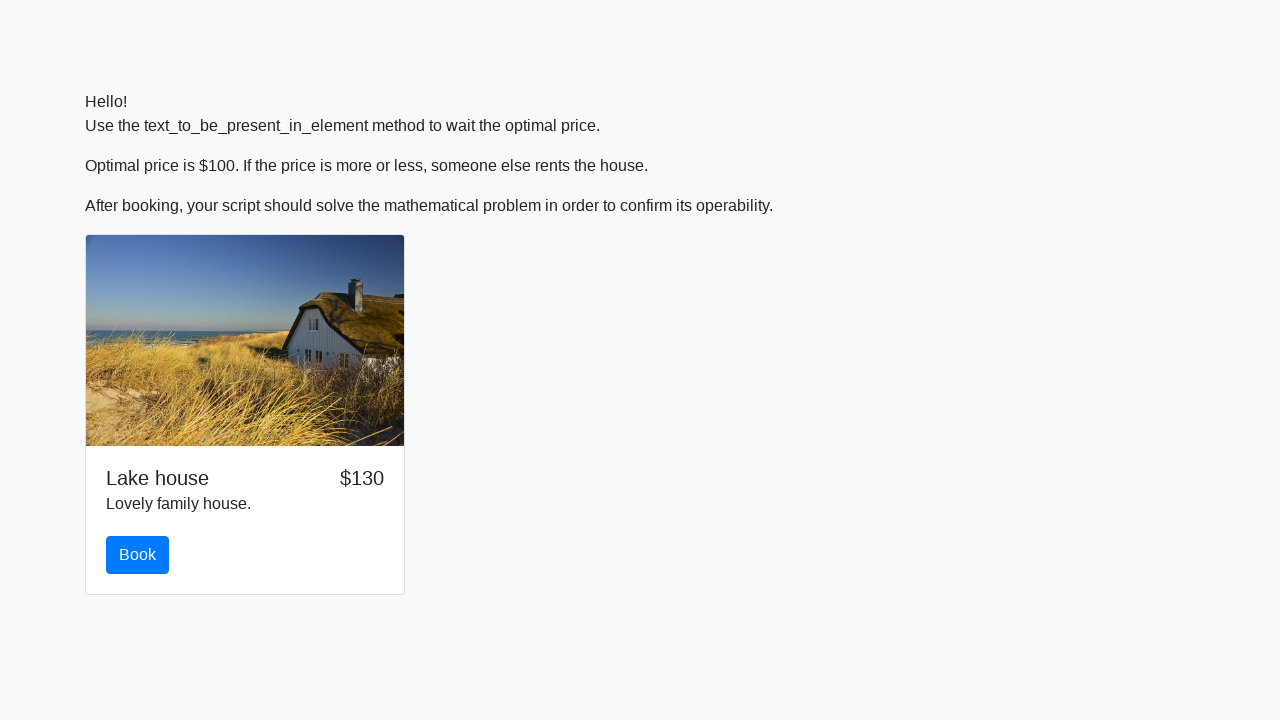